Tests bus ticket booking form by filling in source city, destination city, and travel date fields

Starting URL: https://www.abhibus.com/bus-ticket-booking

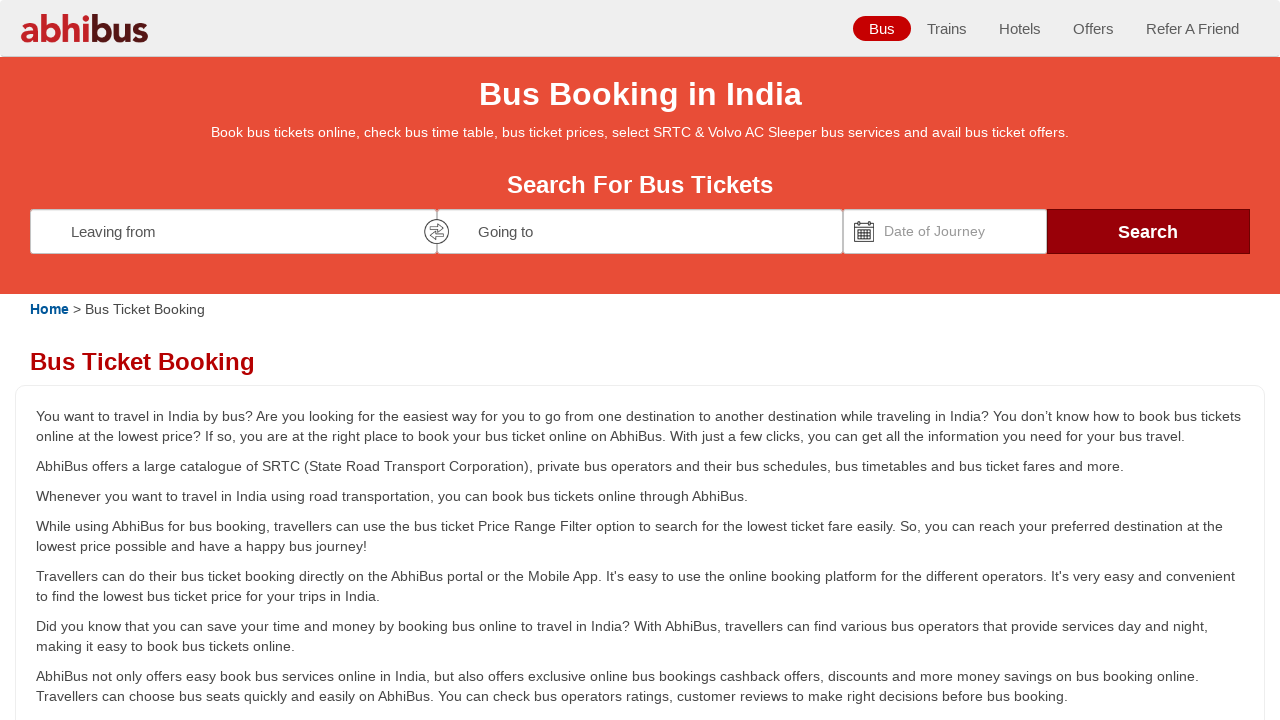

Filled source city field with 'Coimbatore' on #source
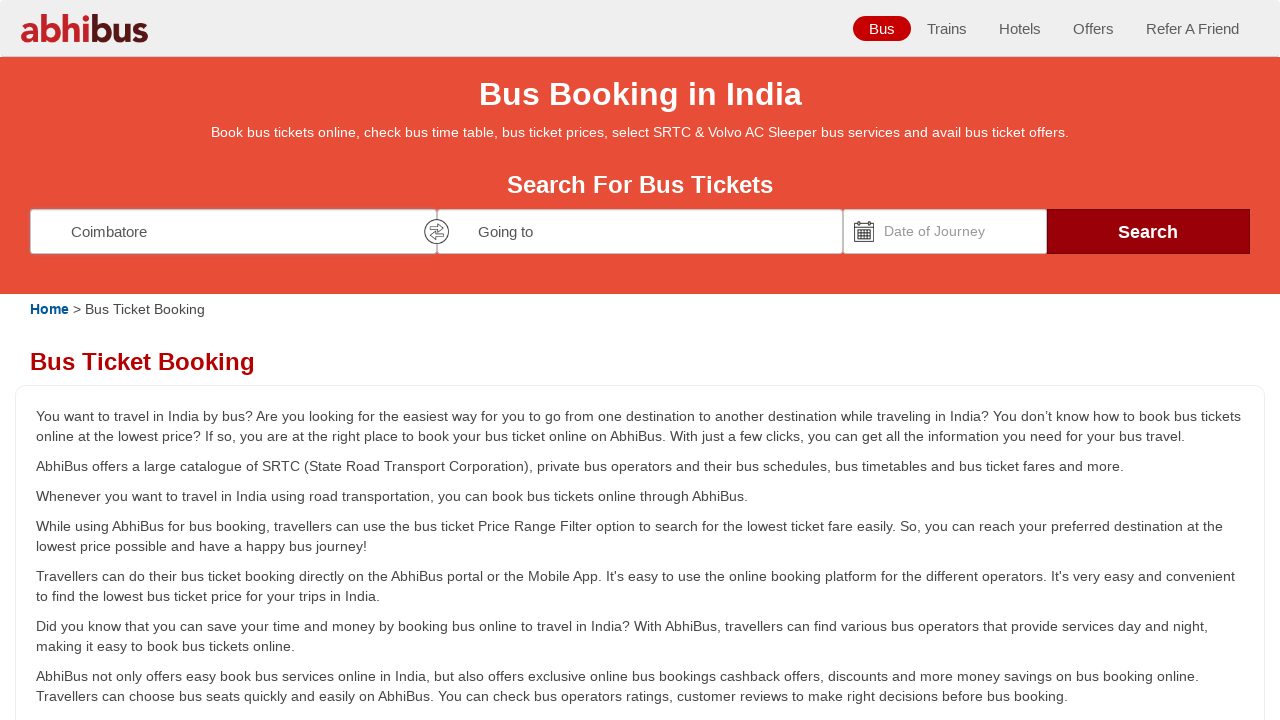

Filled destination city field with 'Chennai' on #destination
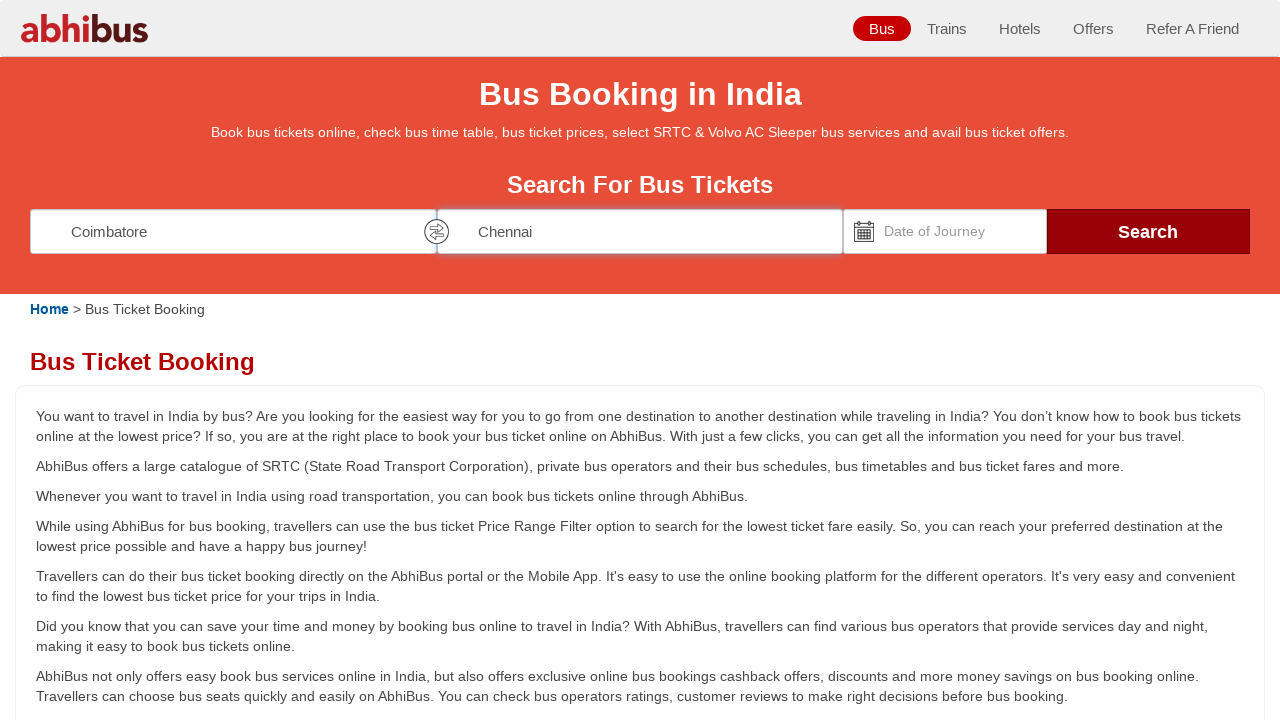

Set travel date to 15/03/2024 using date picker
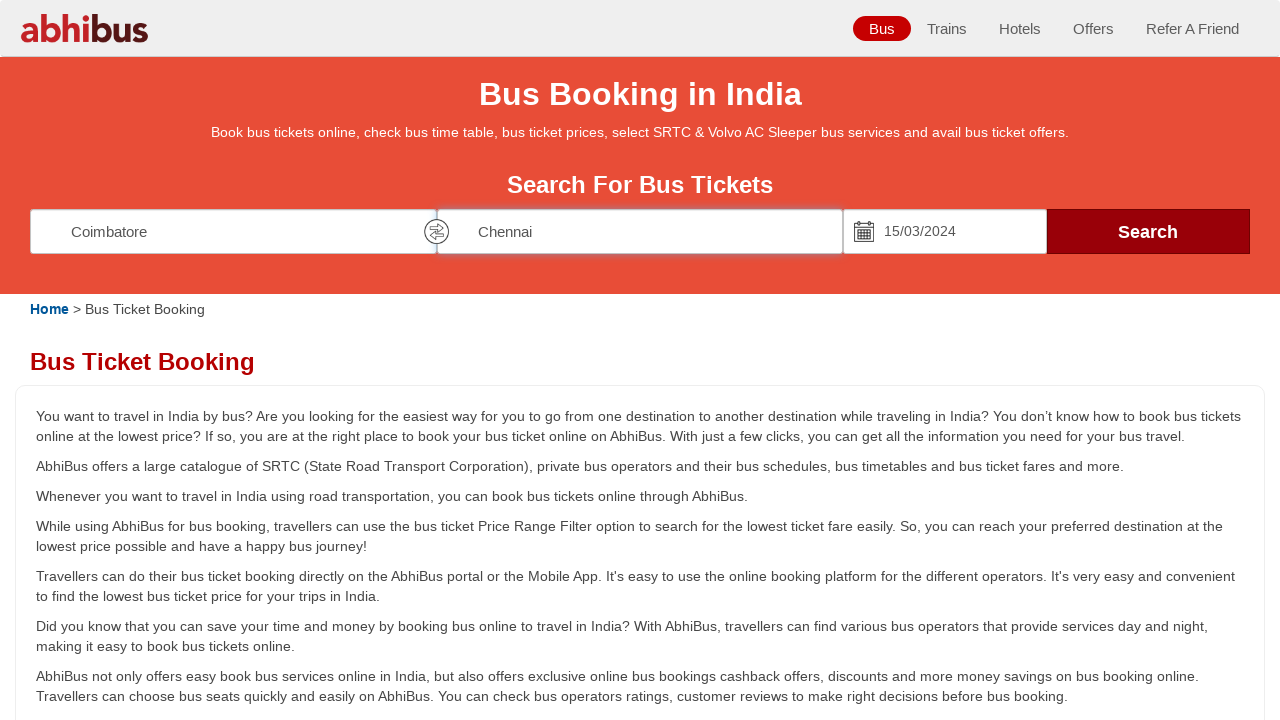

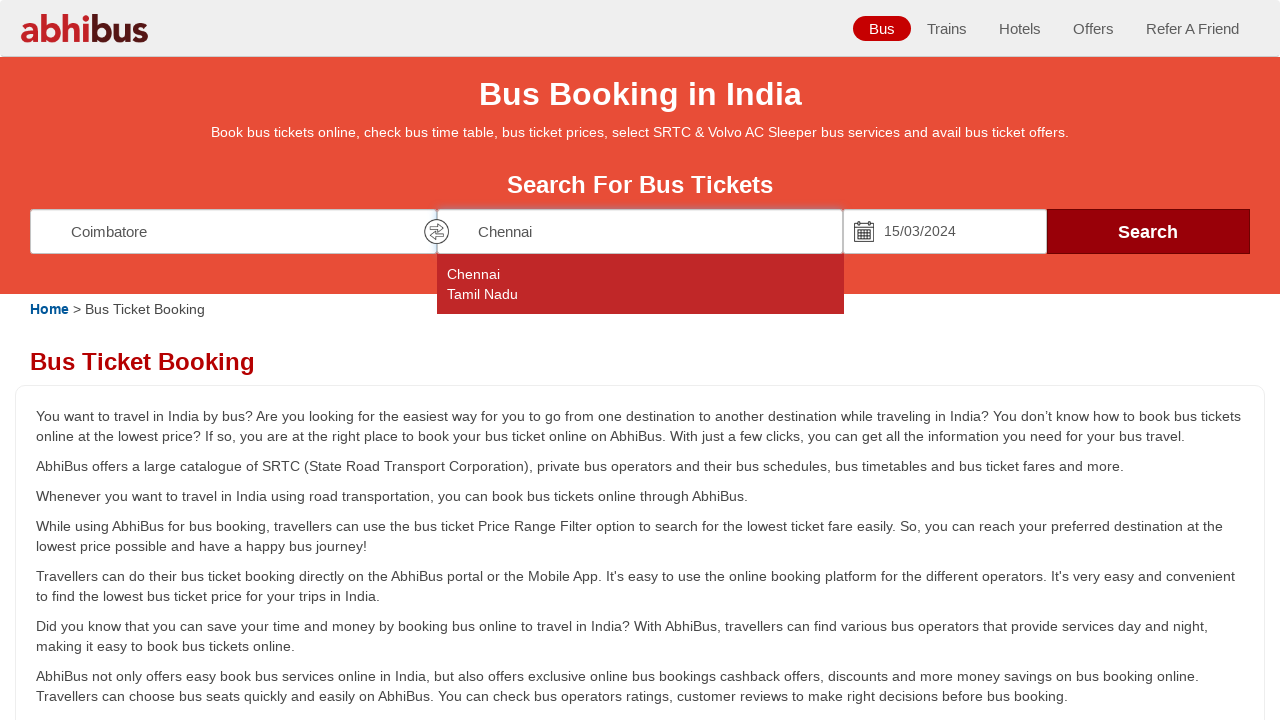